Verifies web table content by checking if a specific cell contains expected text

Starting URL: https://rahulshettyacademy.com/AutomationPractice/

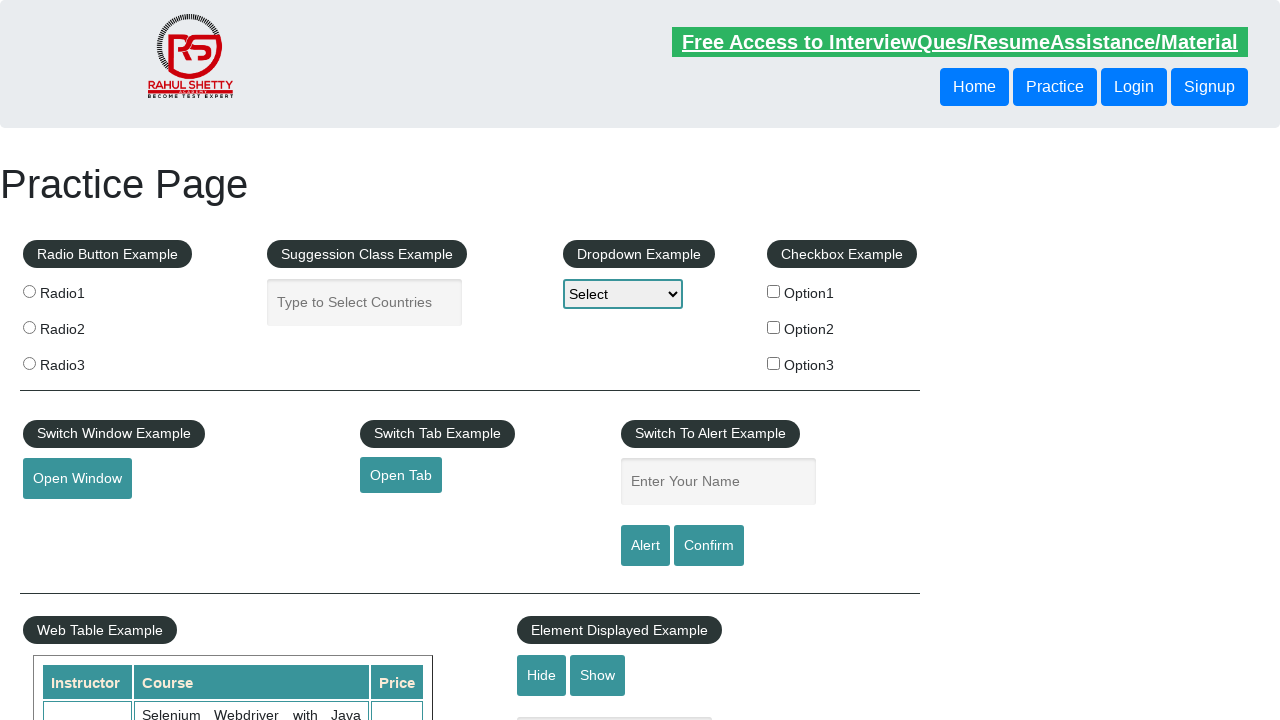

Navigated to AutomationPractice page
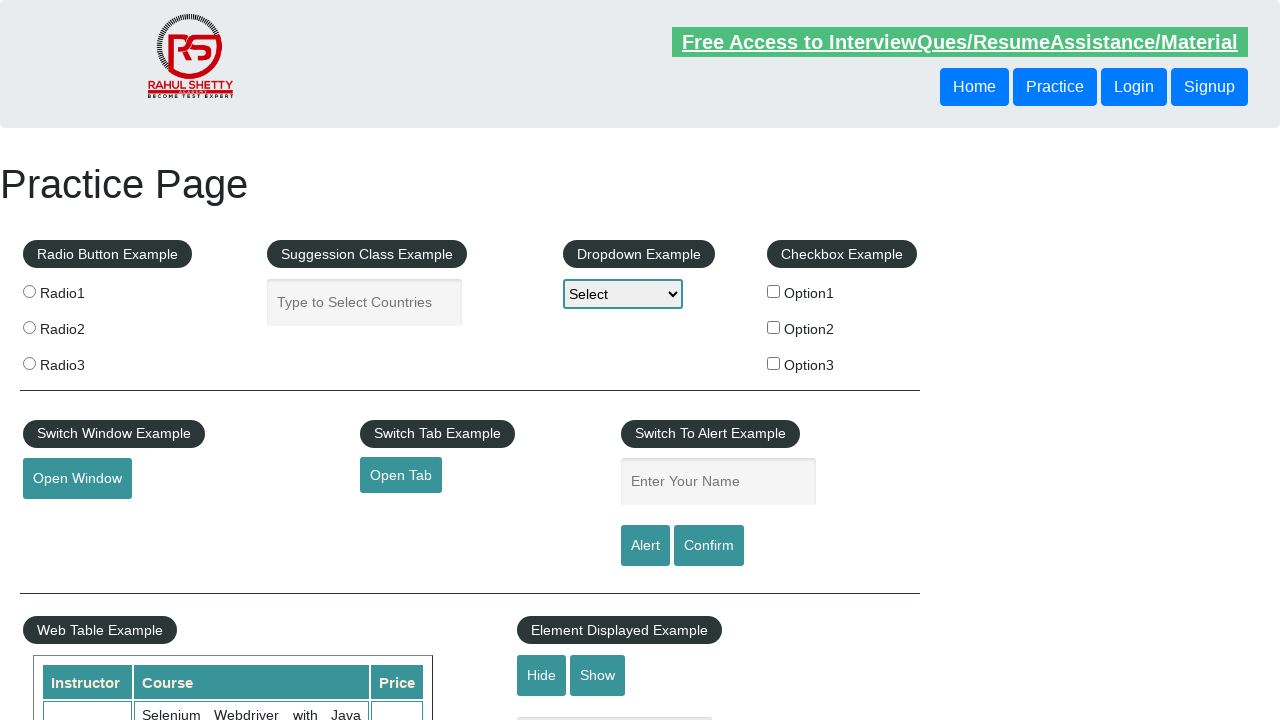

Retrieved text content from web table cell (row 9, column 2)
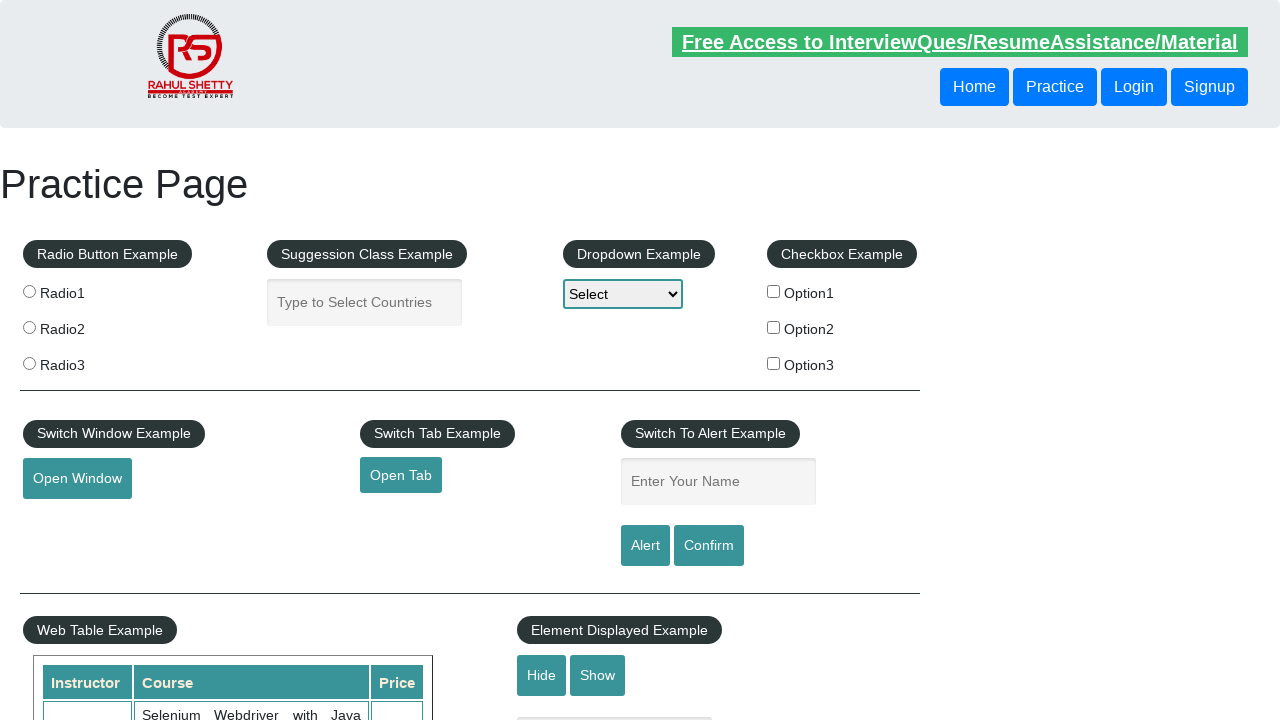

Printed cell text content
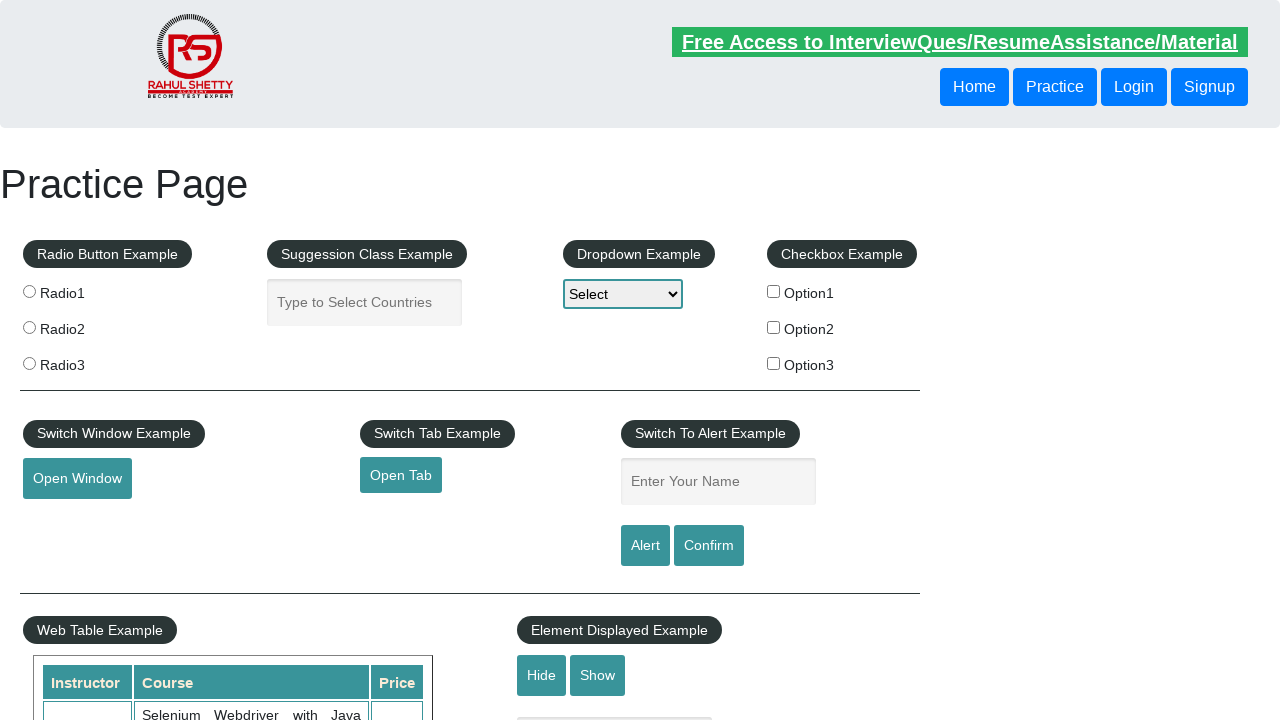

Verified that cell text contains 'Python'
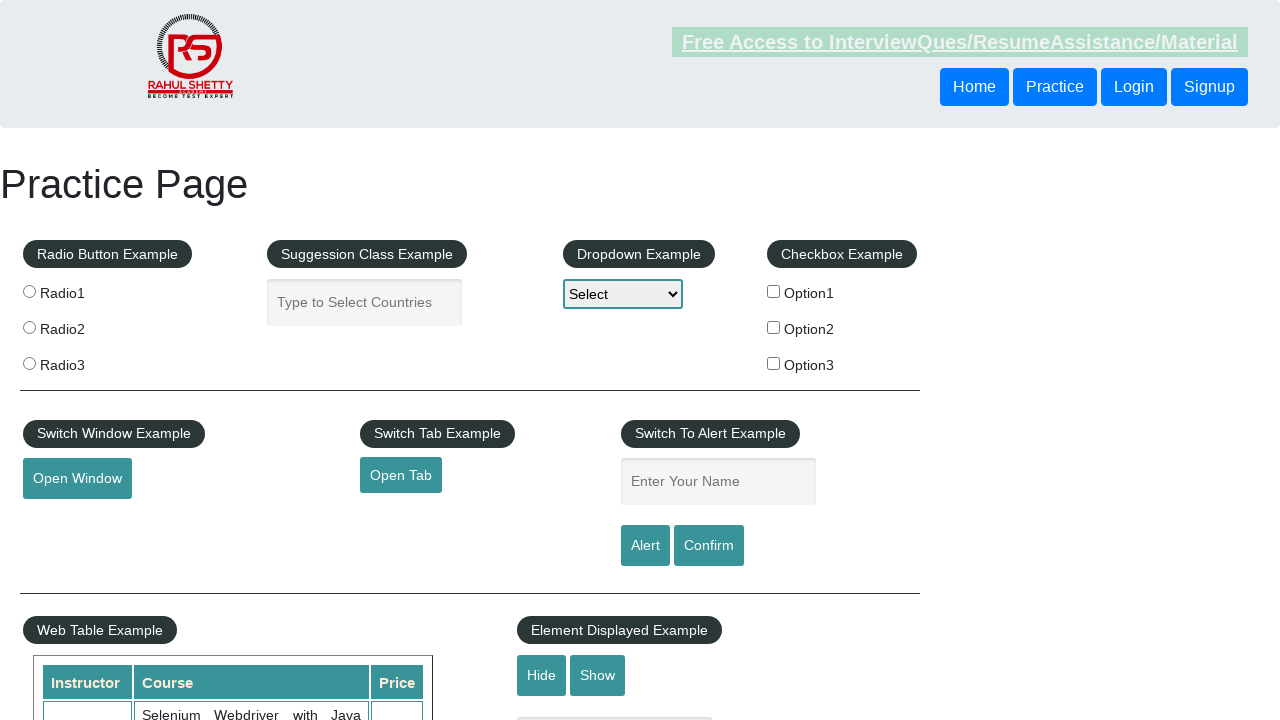

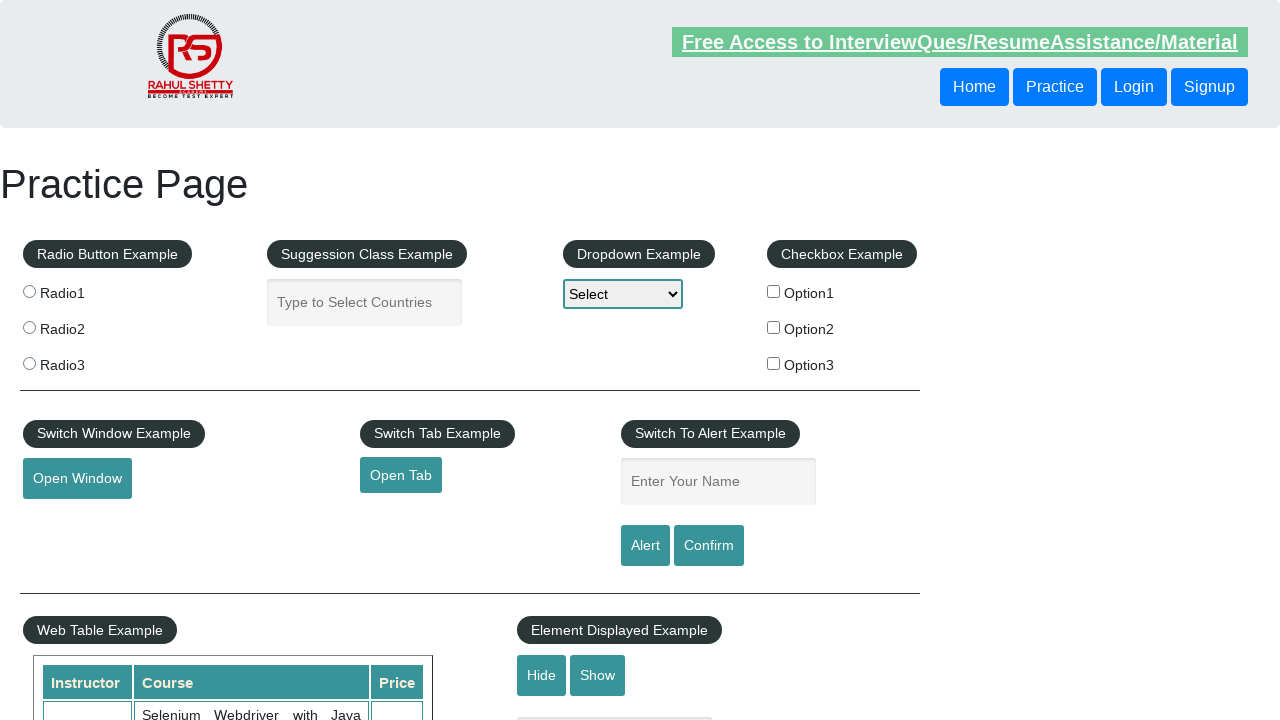